Tests dismissing a JavaScript confirm dialog by clicking a button and then canceling the confirm dialog

Starting URL: https://automationfc.github.io/basic-form/index.html

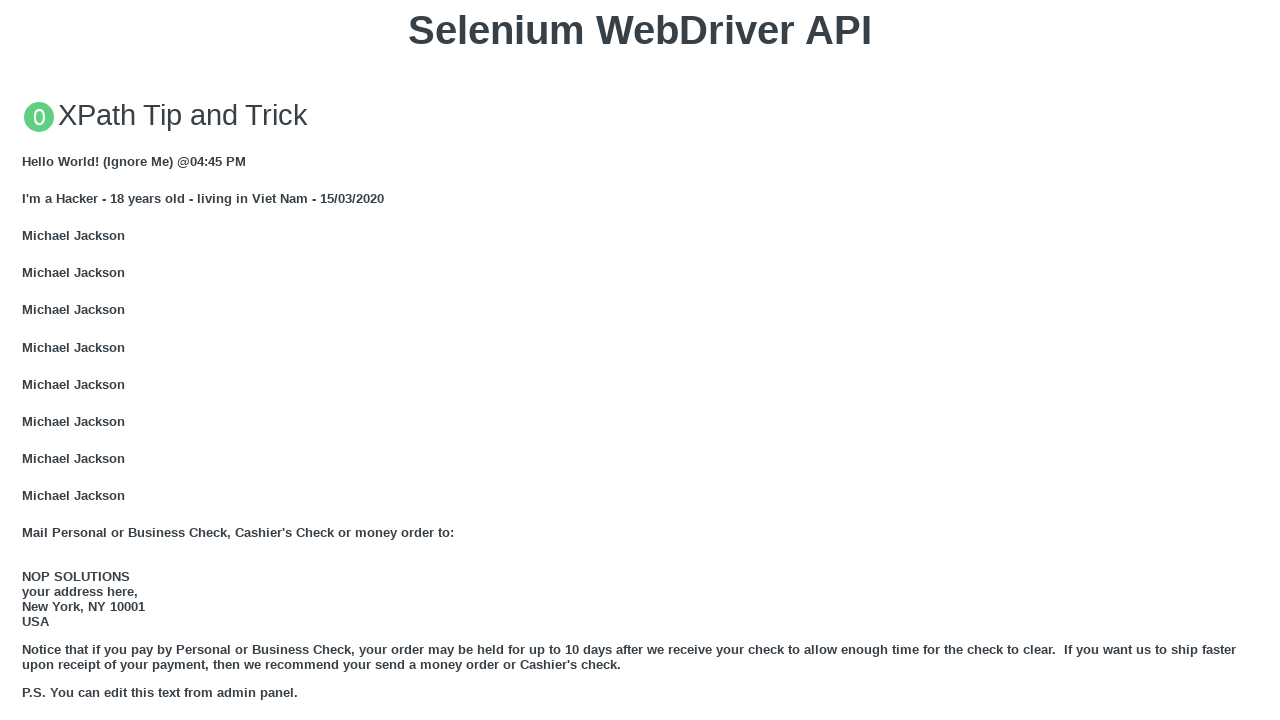

Clicked 'Click for JS Confirm' button to trigger JavaScript confirm dialog at (640, 360) on xpath=//button[text()='Click for JS Confirm']
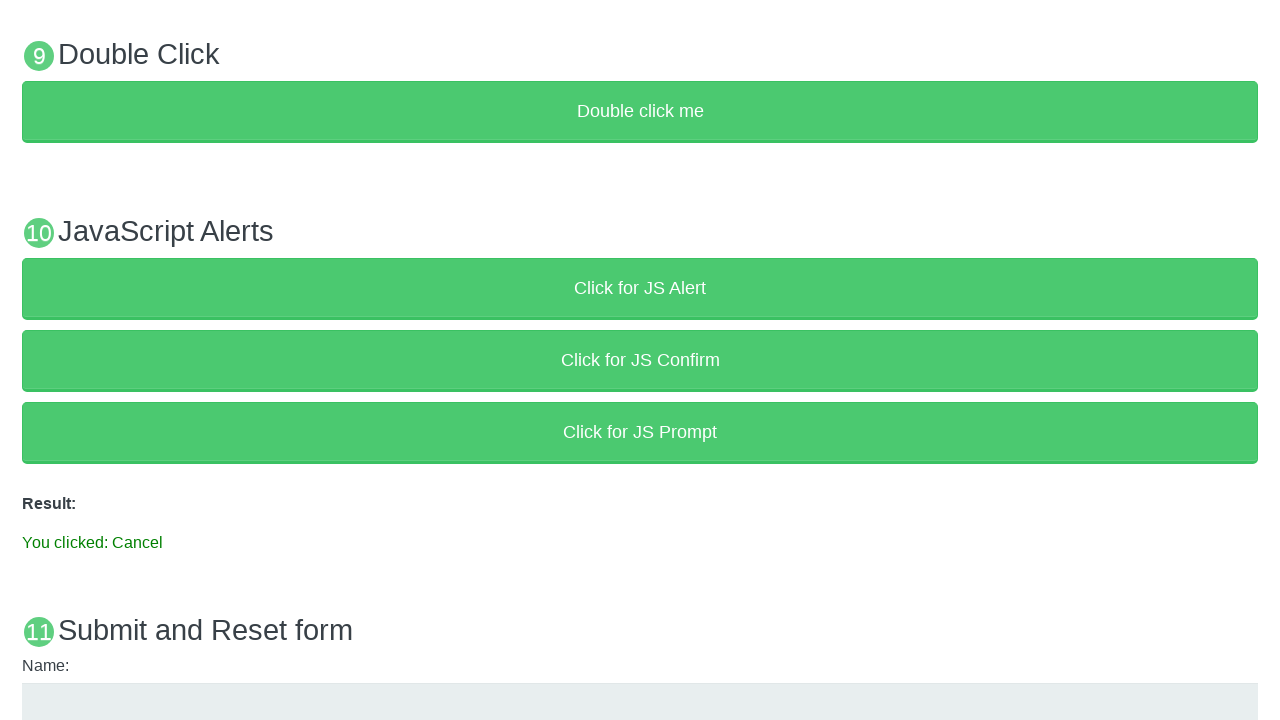

Set up event listener to dismiss confirm dialog when it appears
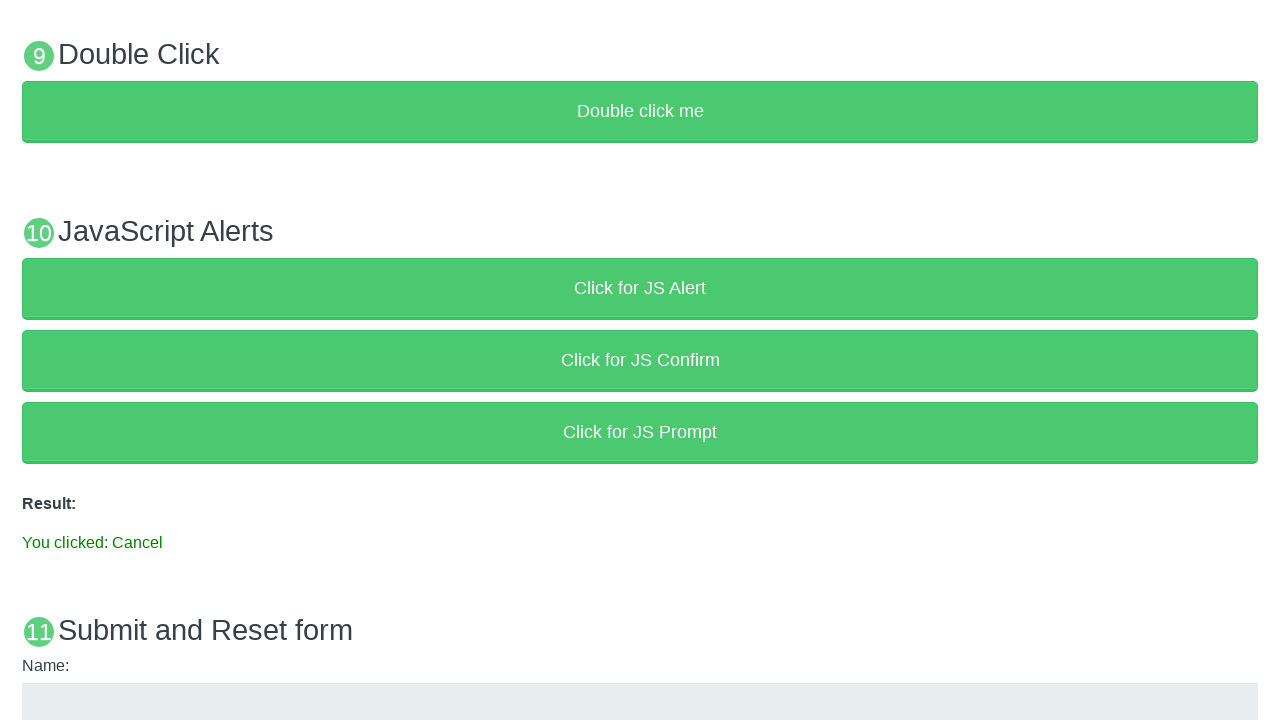

Verified that result text displays 'You clicked: Cancel'
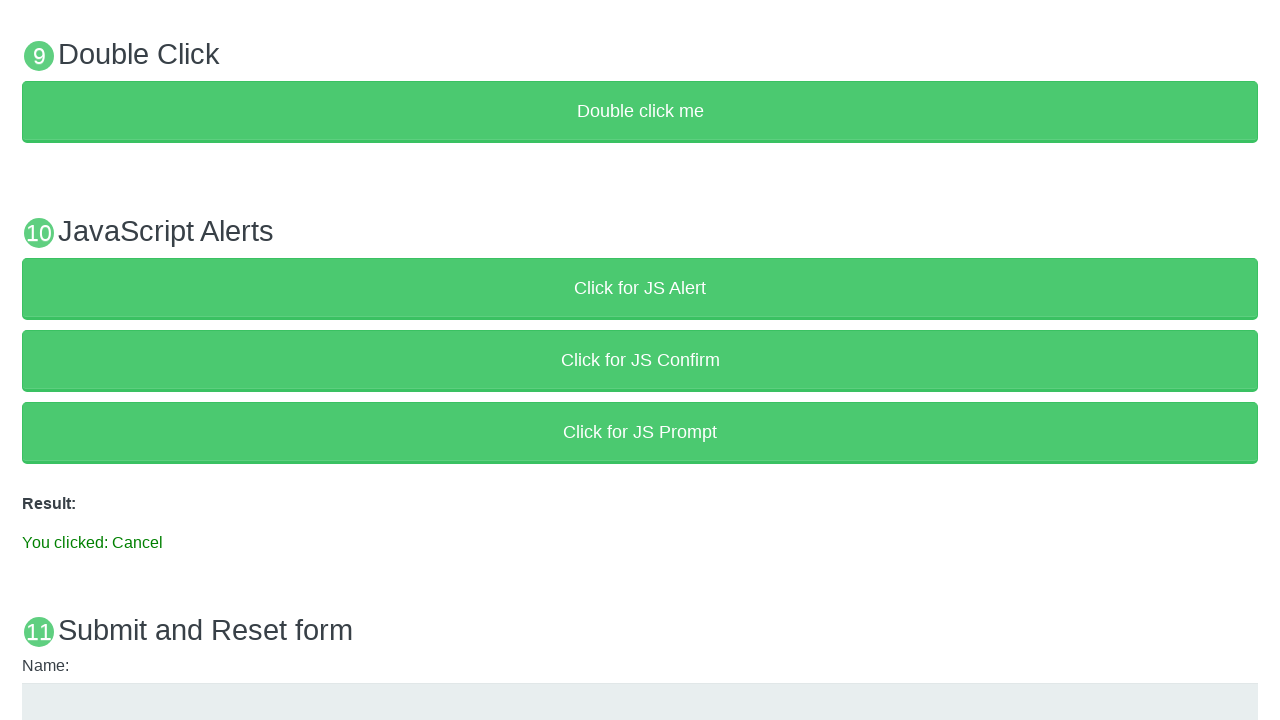

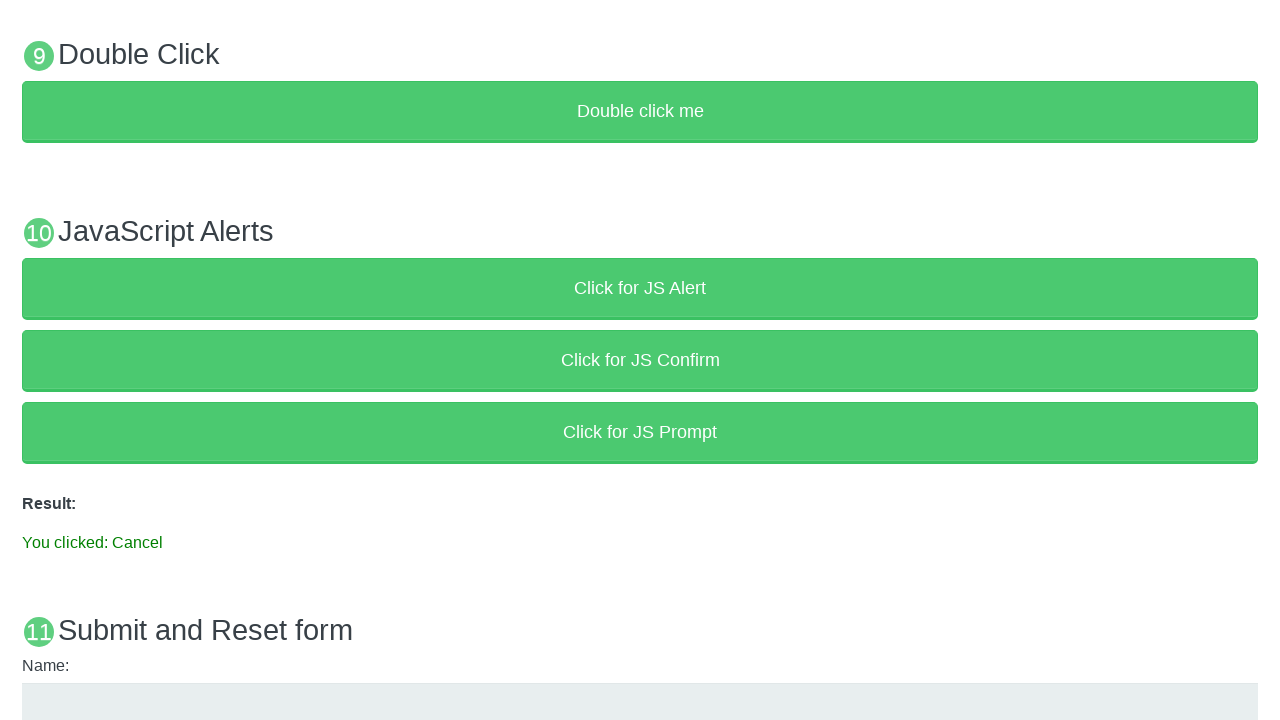